Tests filtering to display only active (incomplete) items.

Starting URL: https://demo.playwright.dev/todomvc

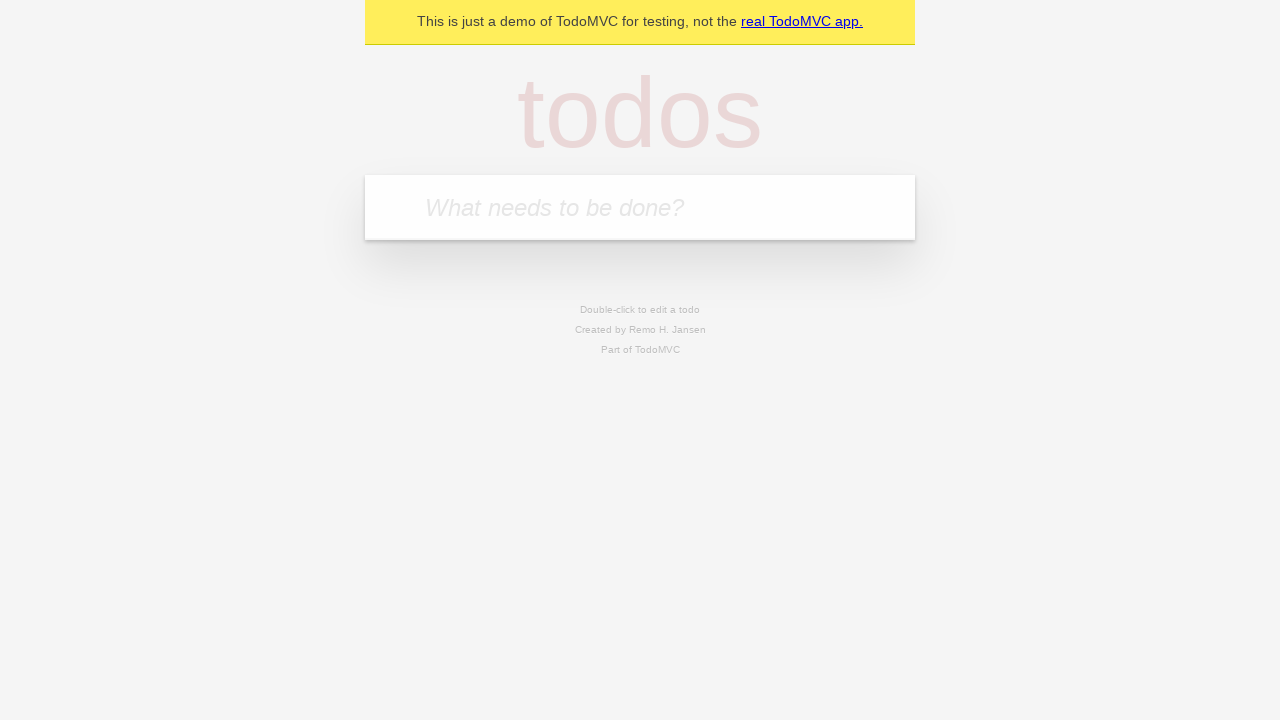

Filled input with first todo 'buy some cheese' on internal:attr=[placeholder="What needs to be done?"i]
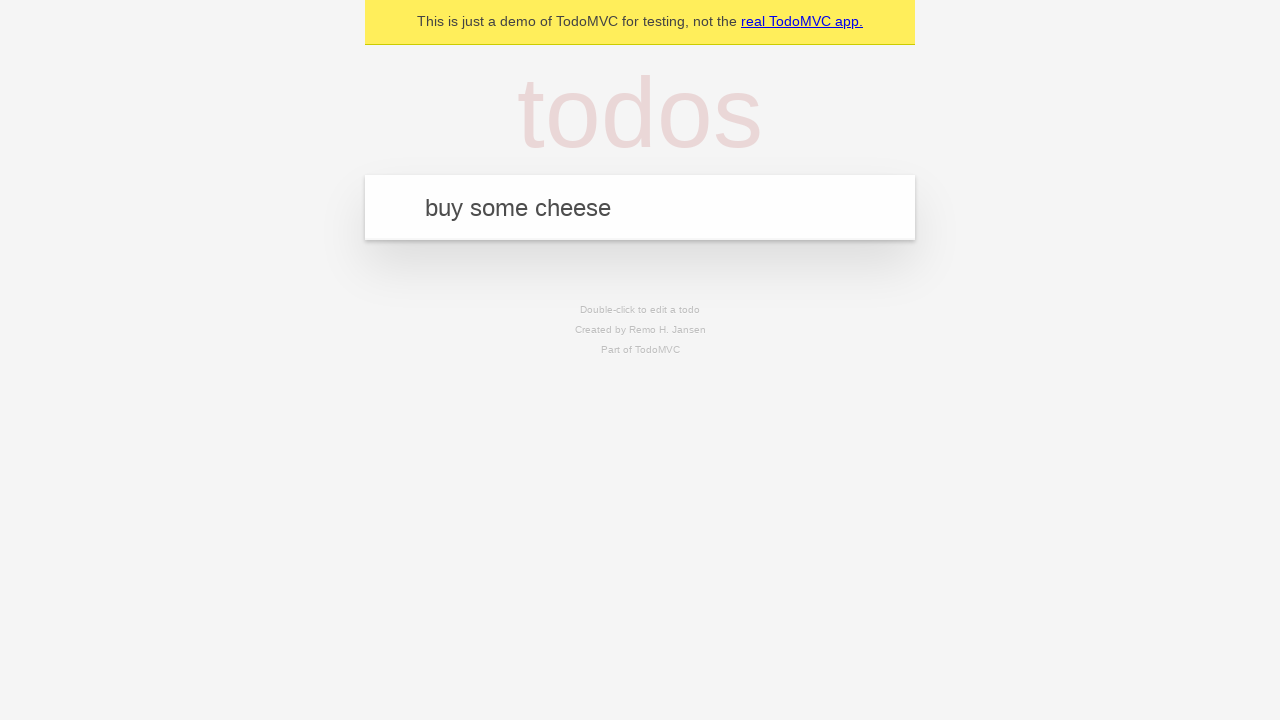

Pressed Enter to add first todo on internal:attr=[placeholder="What needs to be done?"i]
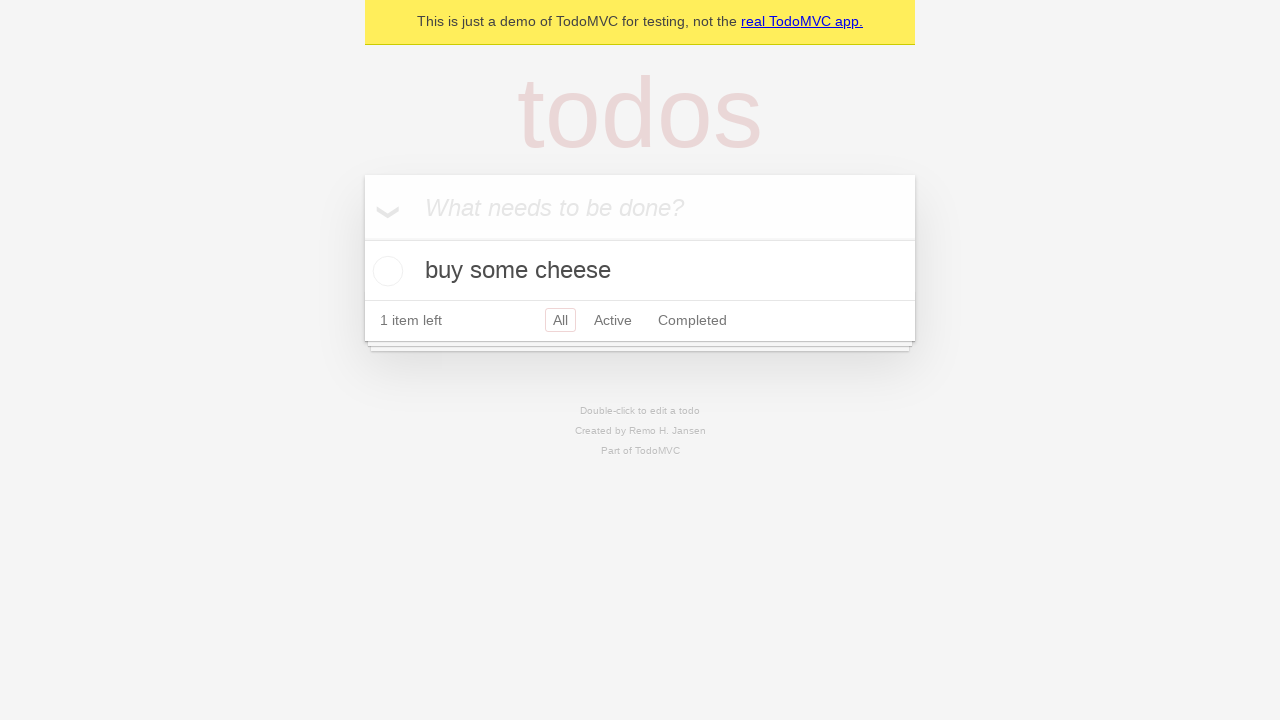

Filled input with second todo 'feed the cat' on internal:attr=[placeholder="What needs to be done?"i]
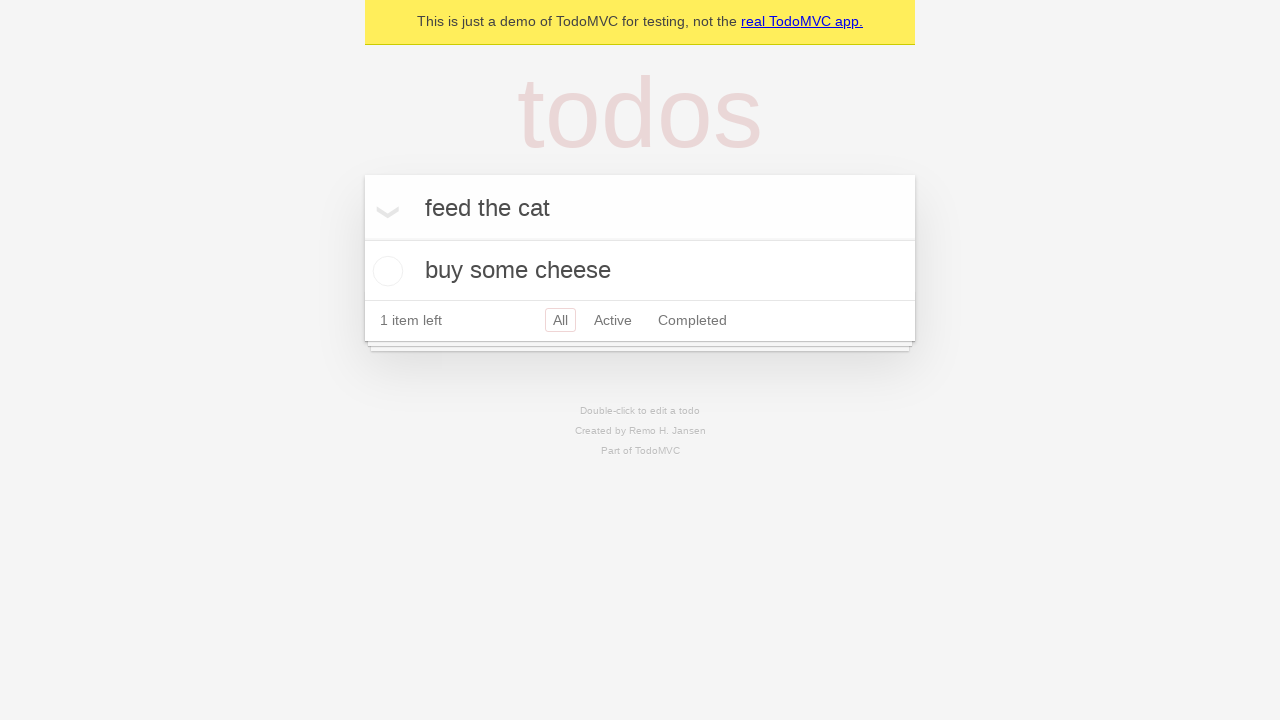

Pressed Enter to add second todo on internal:attr=[placeholder="What needs to be done?"i]
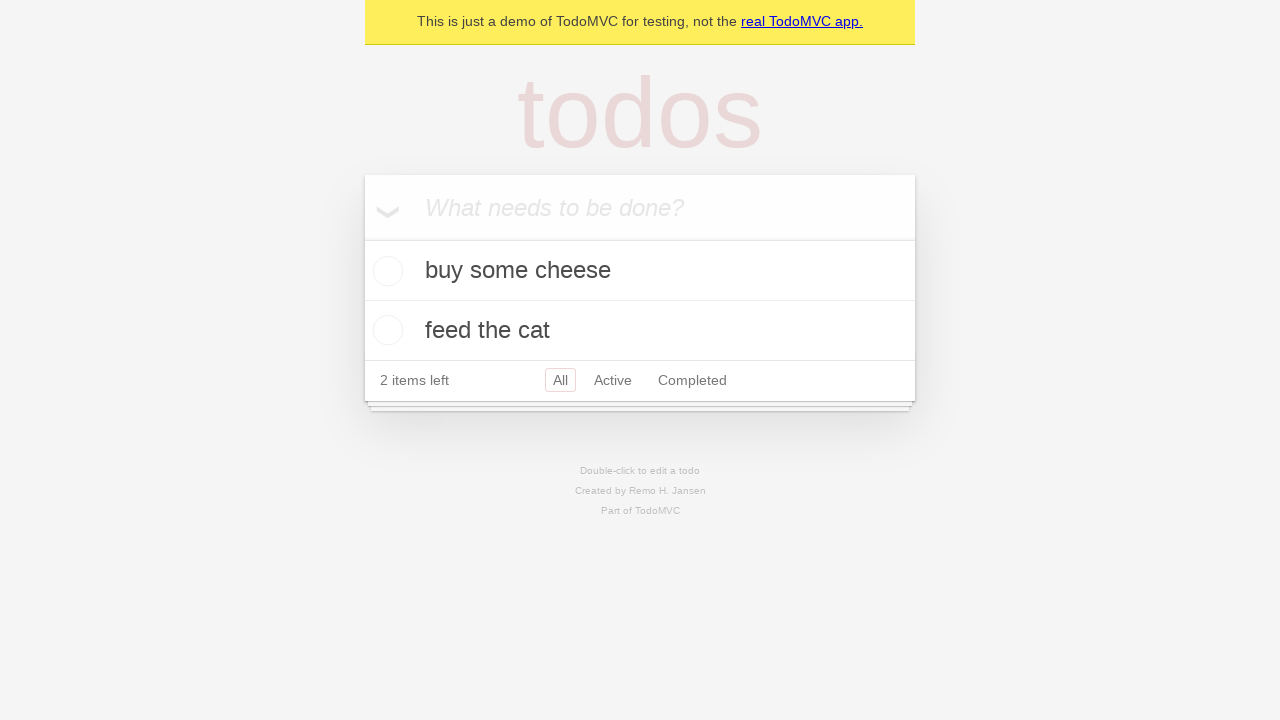

Filled input with third todo 'book a doctors appointment' on internal:attr=[placeholder="What needs to be done?"i]
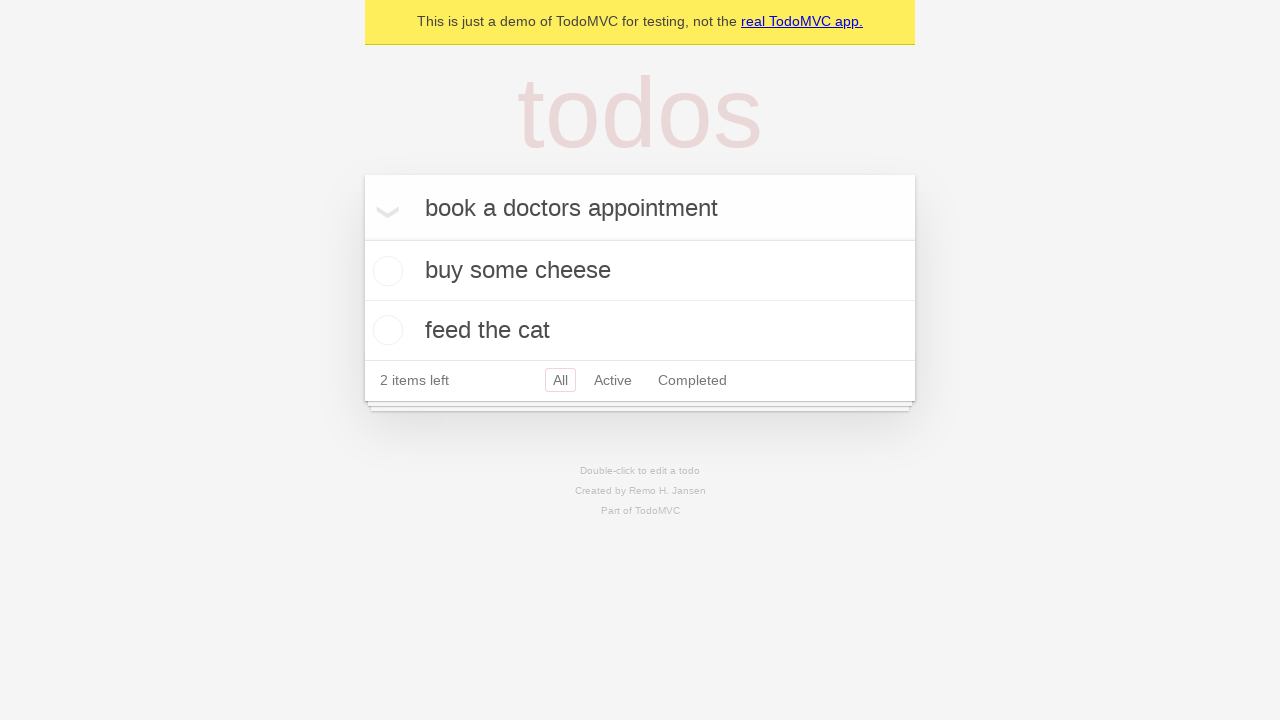

Pressed Enter to add third todo on internal:attr=[placeholder="What needs to be done?"i]
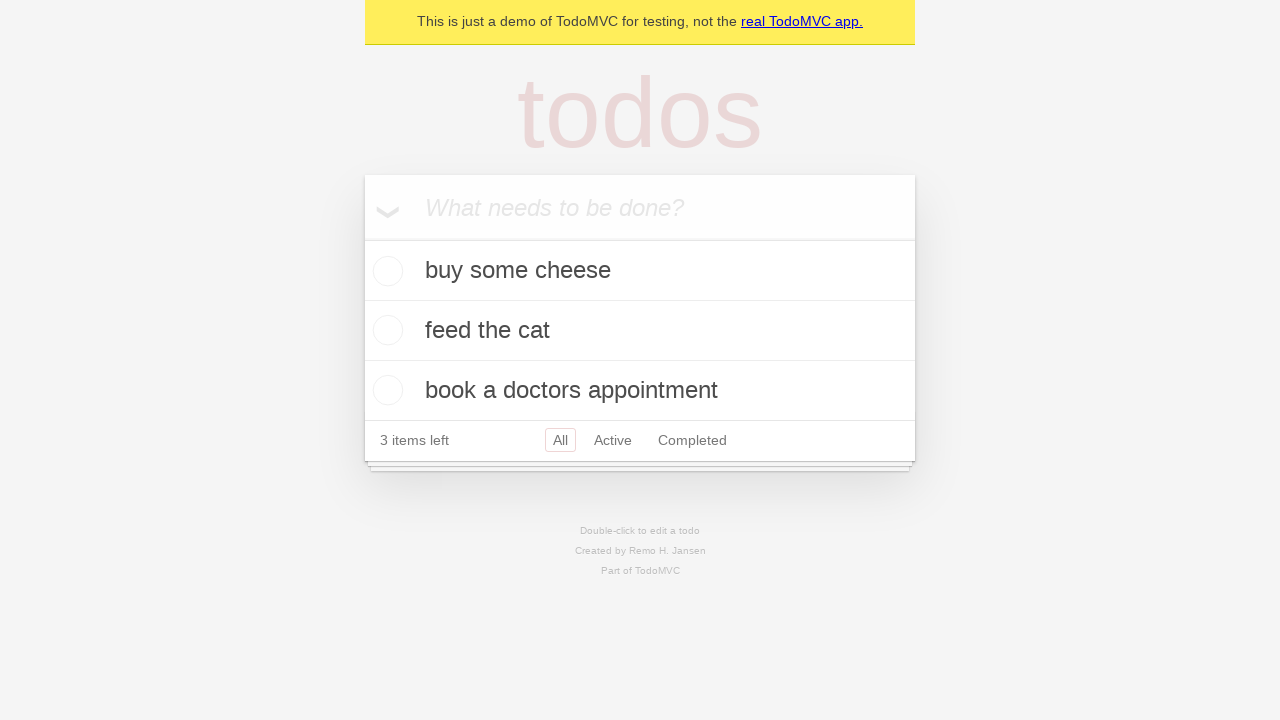

Checked second todo item to mark as complete at (385, 330) on .todo-list li .toggle >> nth=1
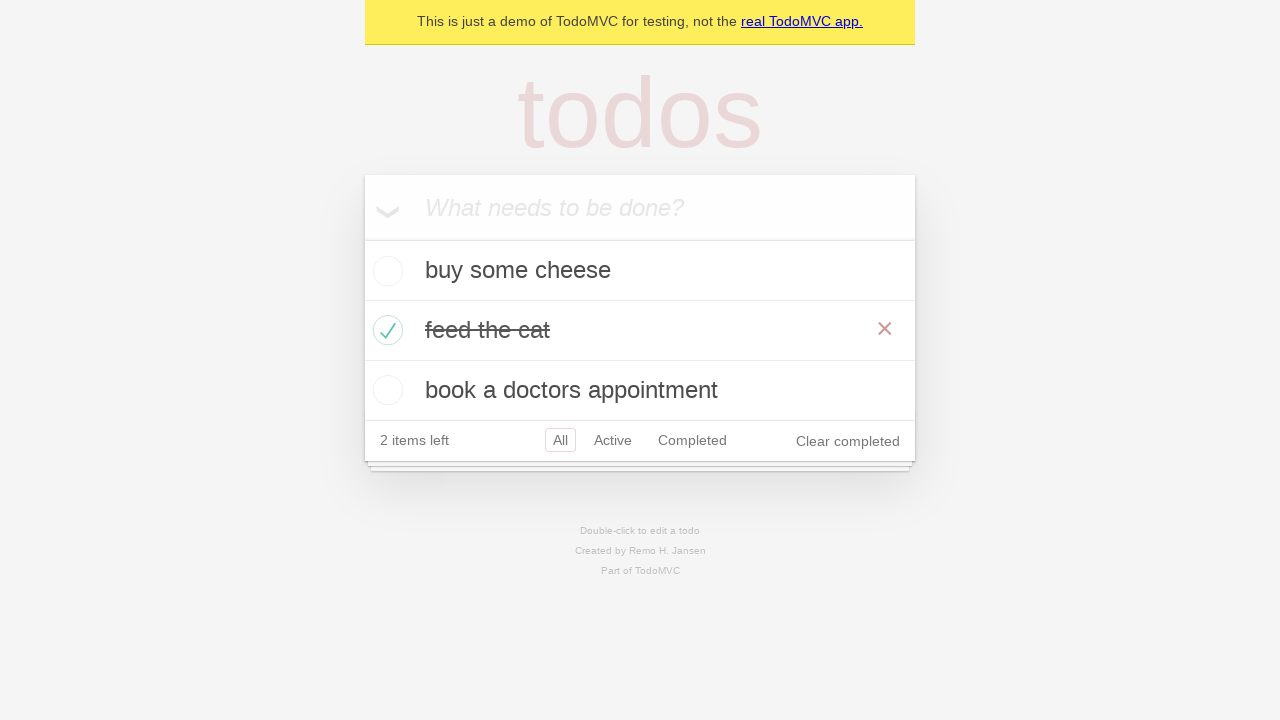

Clicked Active filter to display only incomplete items at (613, 440) on .filters >> text=Active
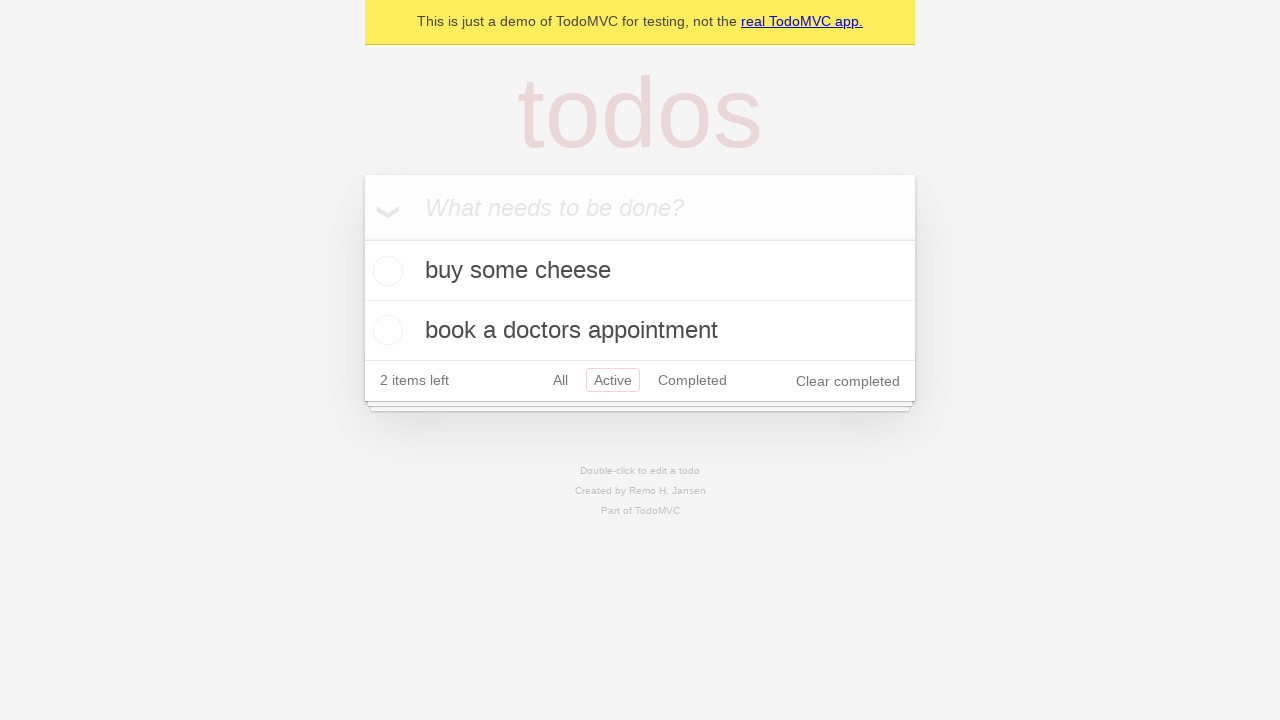

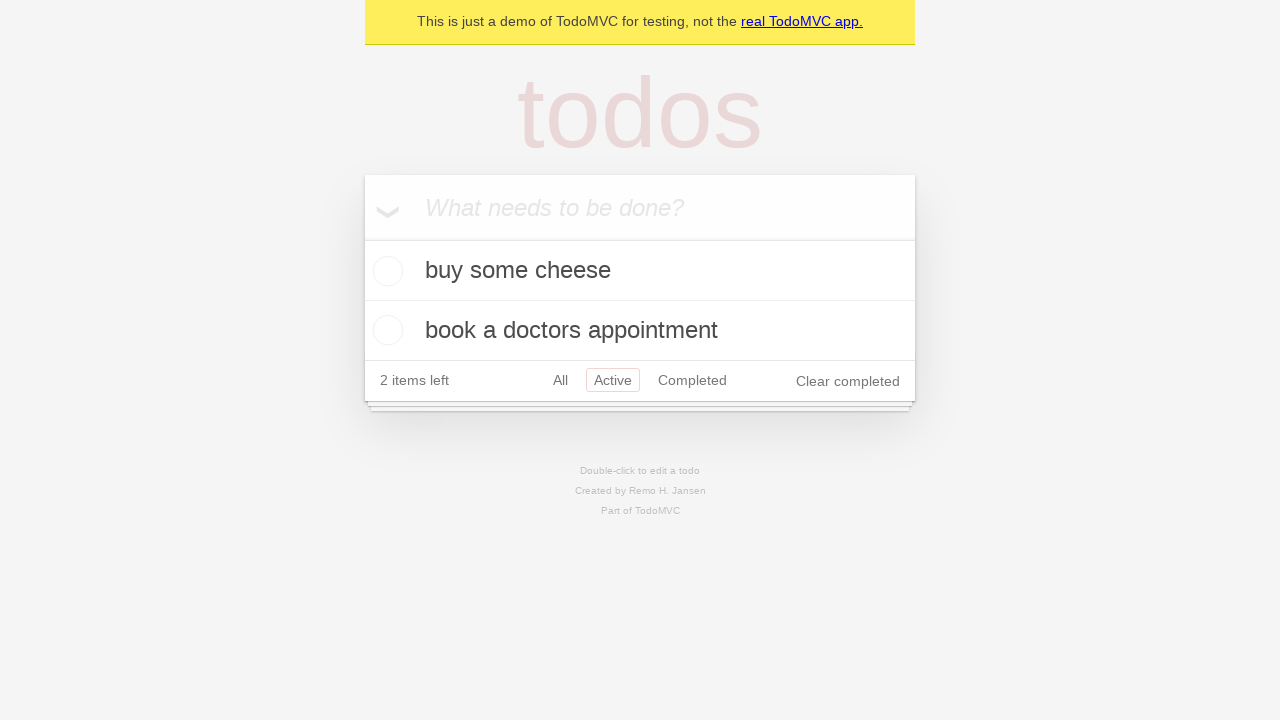